Tests file download functionality by clicking on the first download link on the page

Starting URL: https://the-internet.herokuapp.com/download

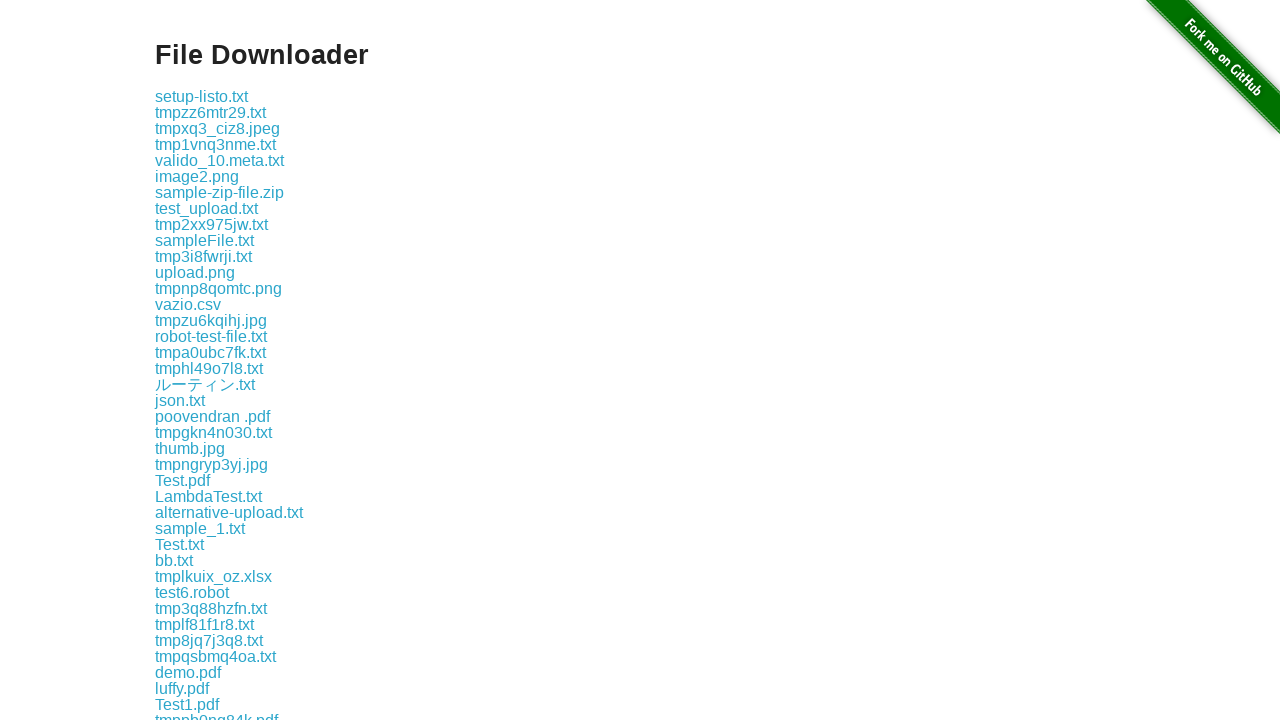

Clicked the first download link on the page at (202, 96) on xpath=//div[@class='example']/a[@href][1]
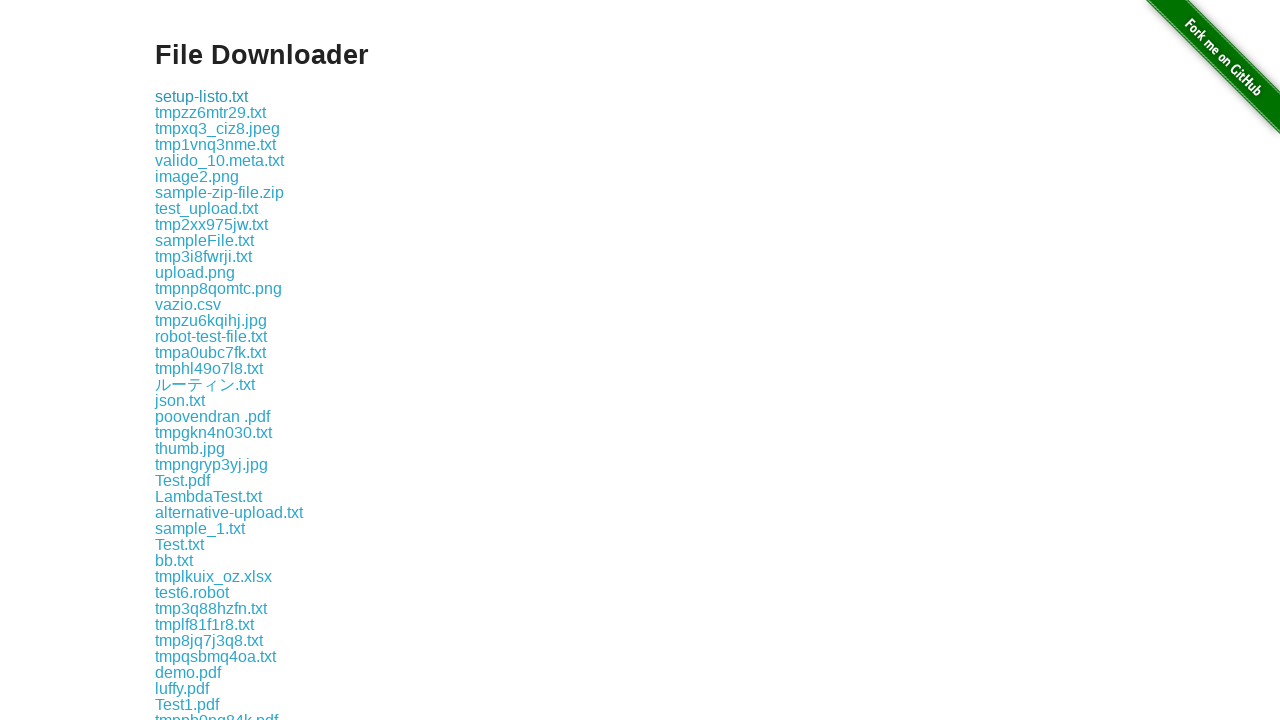

Waited 5 seconds for download to start
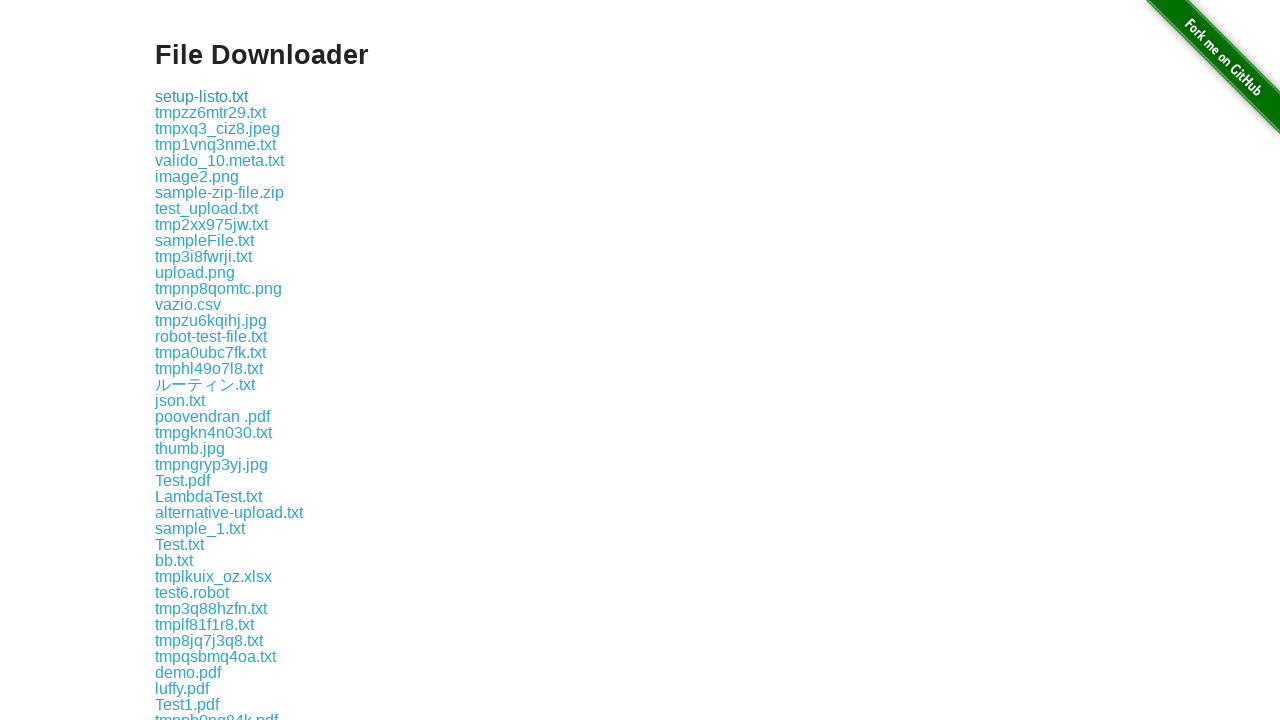

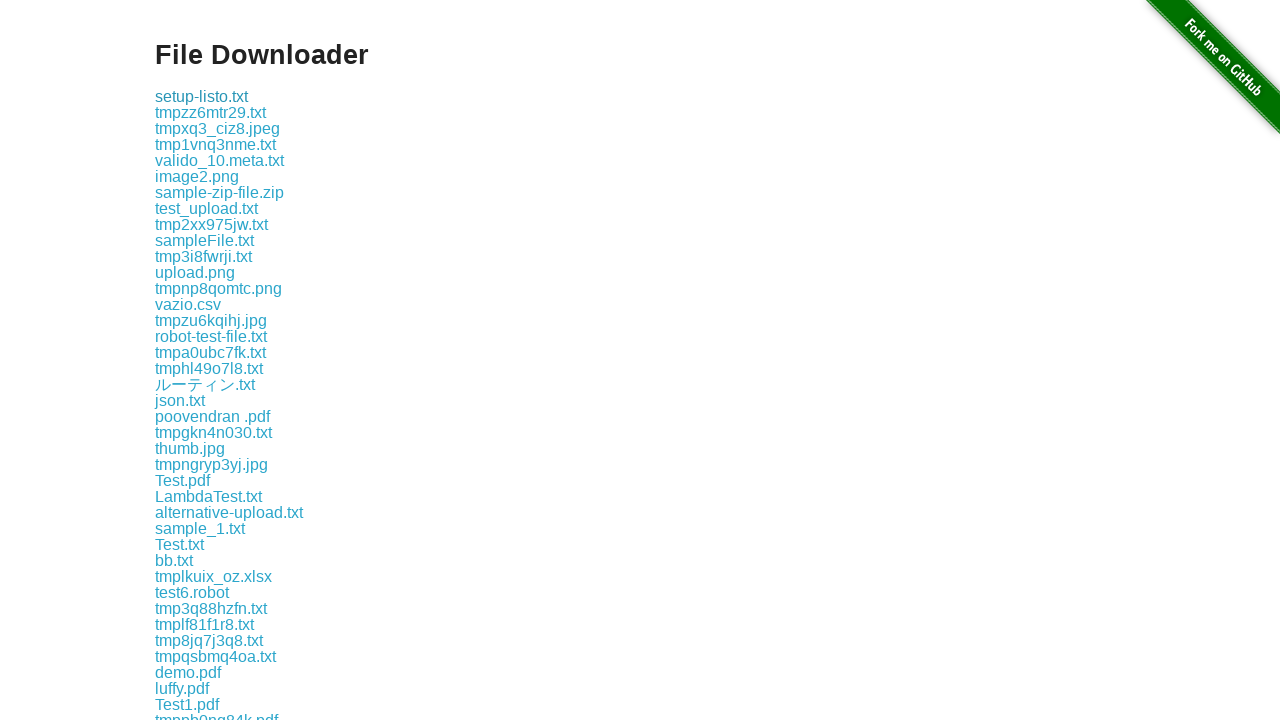